Navigates to a Selenium WebDriver demo page and tests dialog box functionality by clicking on dialog links and alert buttons

Starting URL: https://bonigarcia.dev/selenium-webdriver-java/

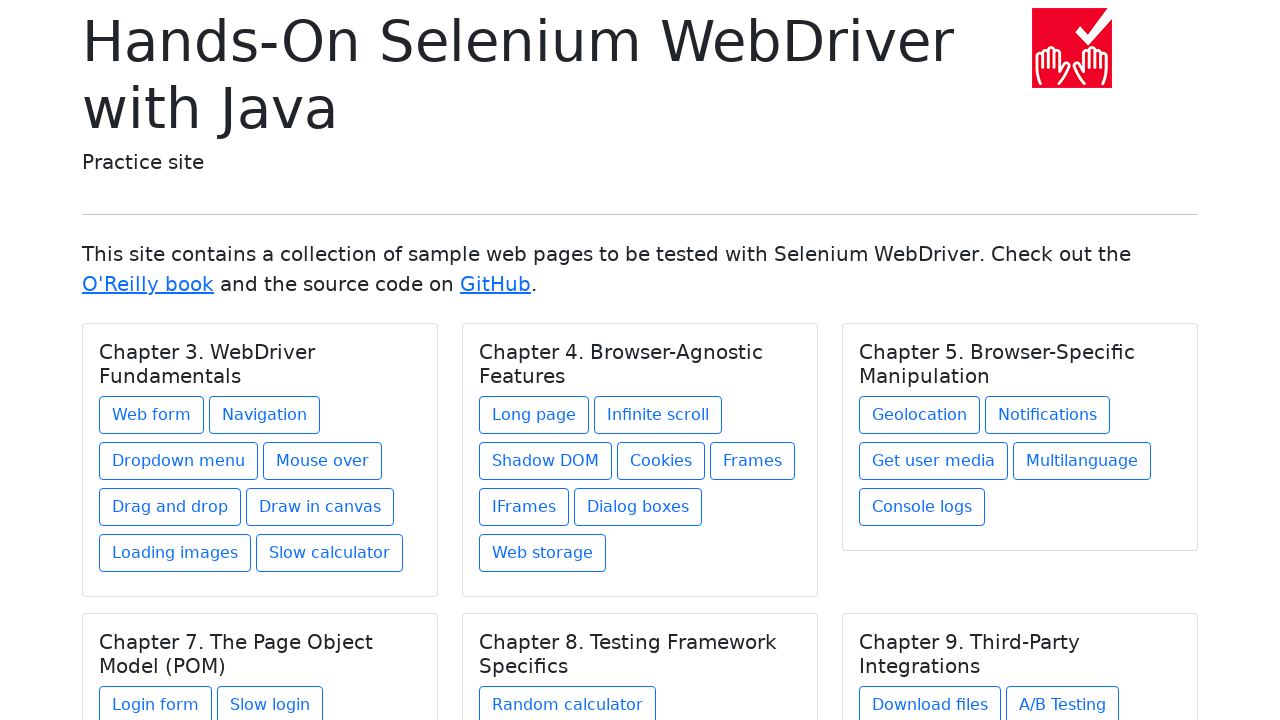

Dialog boxes link became visible
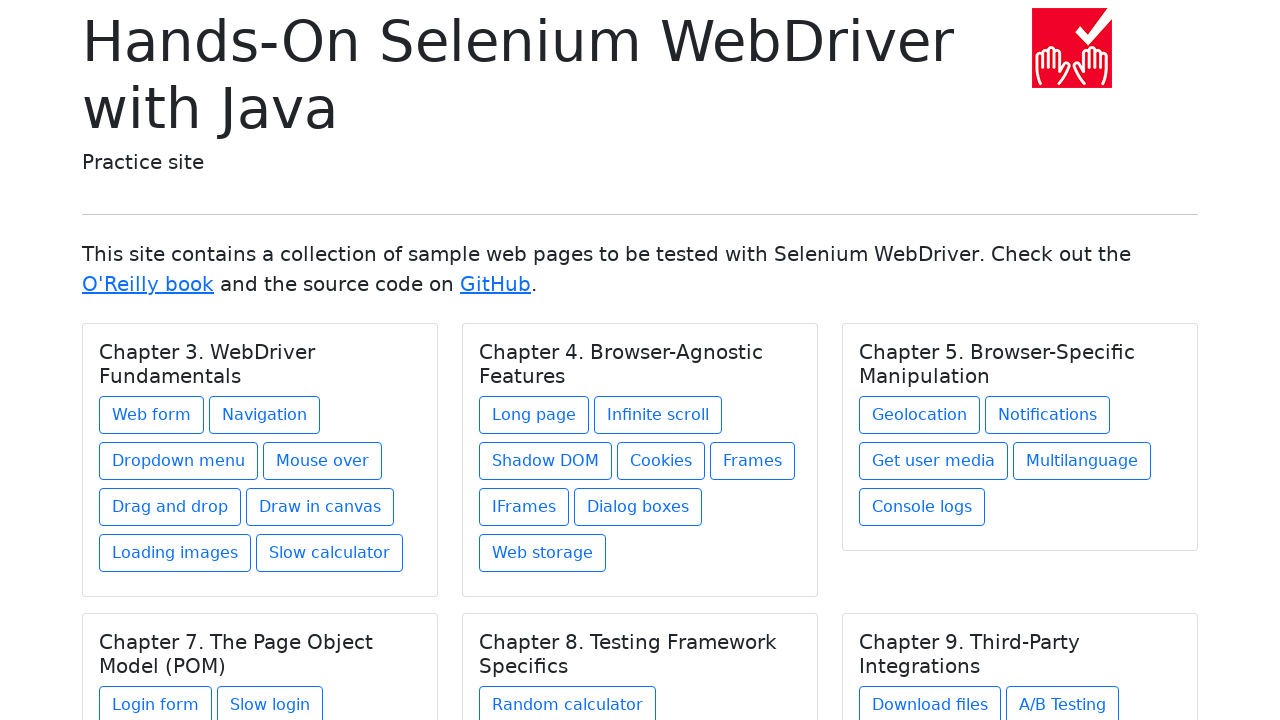

Clicked on Dialog boxes link at (638, 507) on xpath=//a[text()='Dialog boxes']
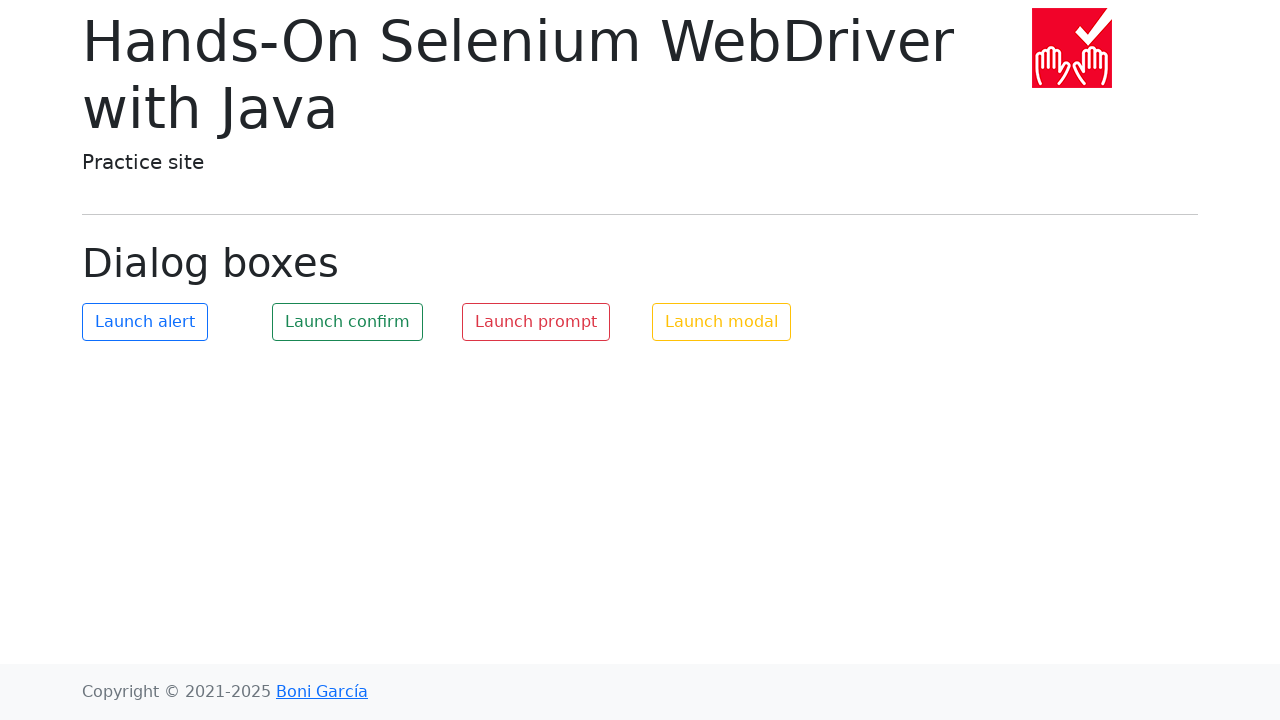

Clicked on alert button at (145, 322) on #my-alert
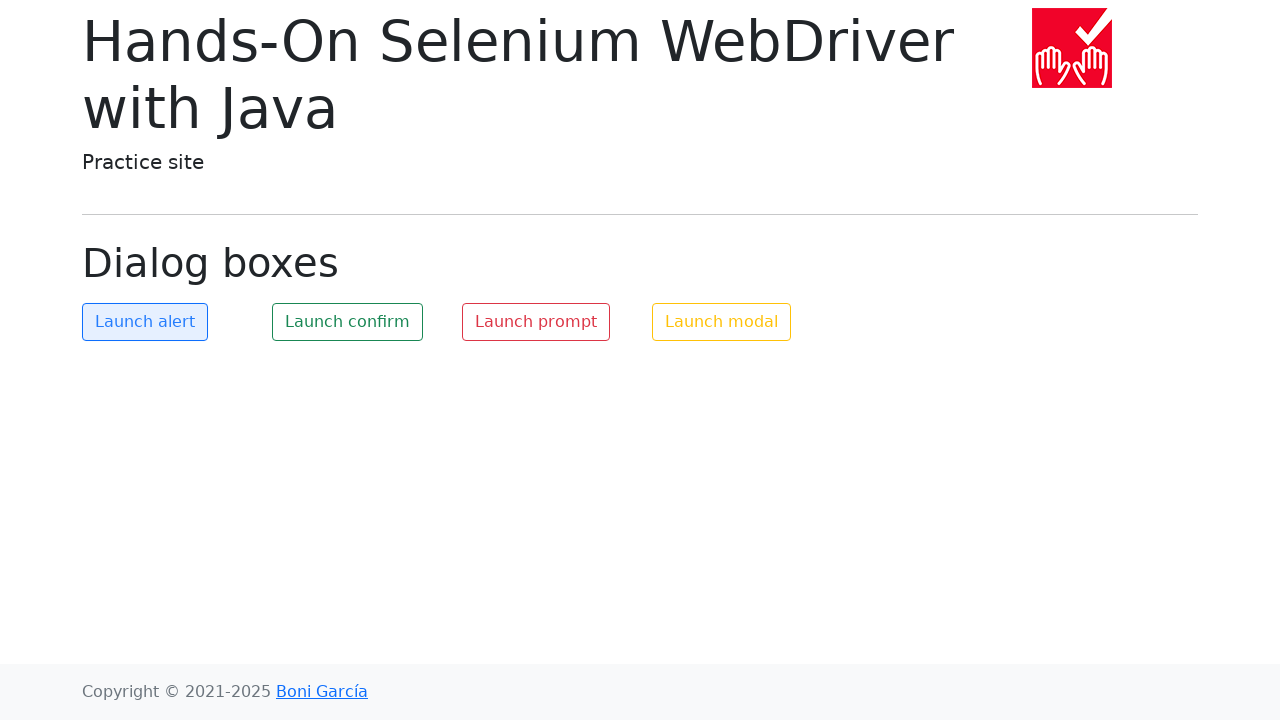

Set up dialog handler to accept alerts
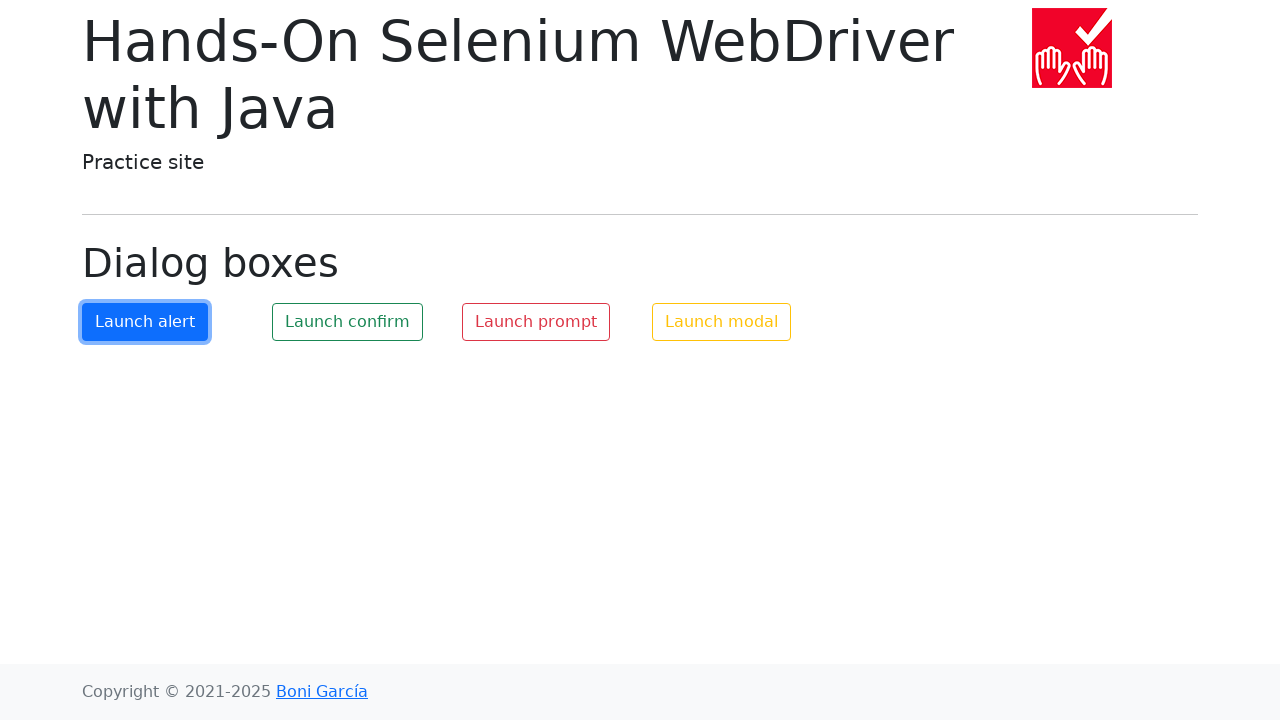

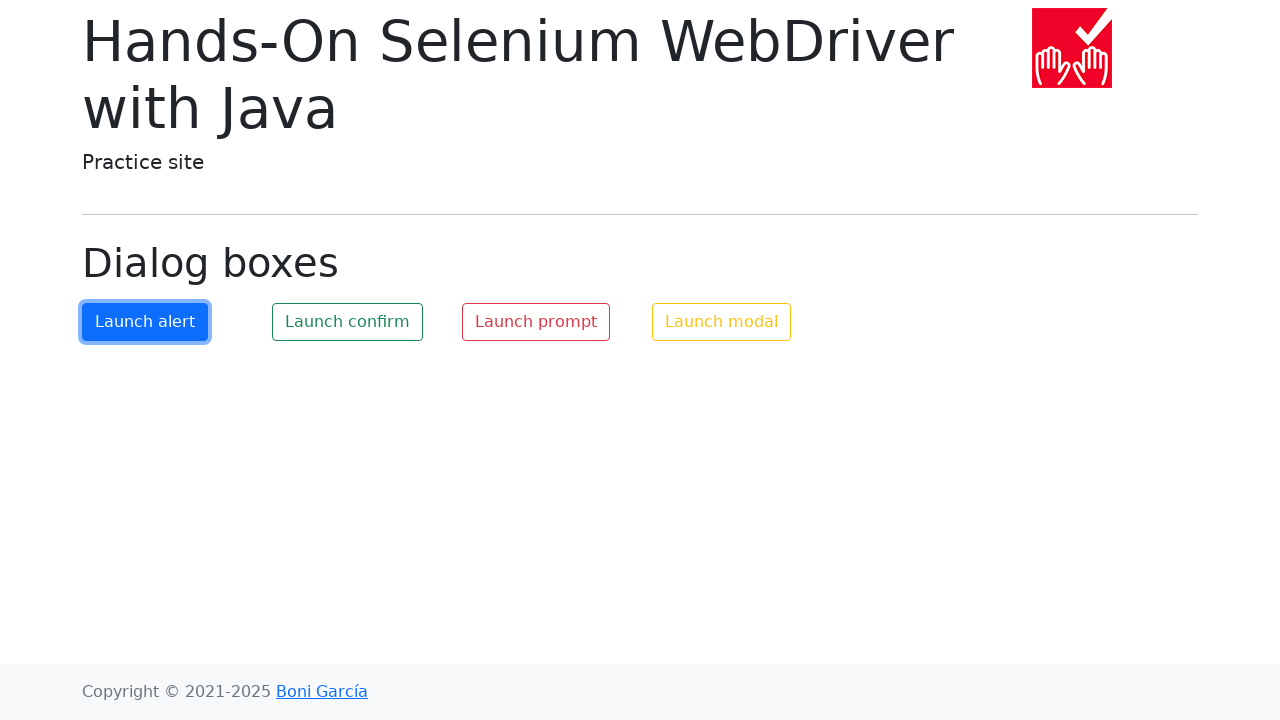